Navigates to Rahul Shetty Academy homepage and verifies the page loads by checking the title

Starting URL: https://rahulshettyacademy.com

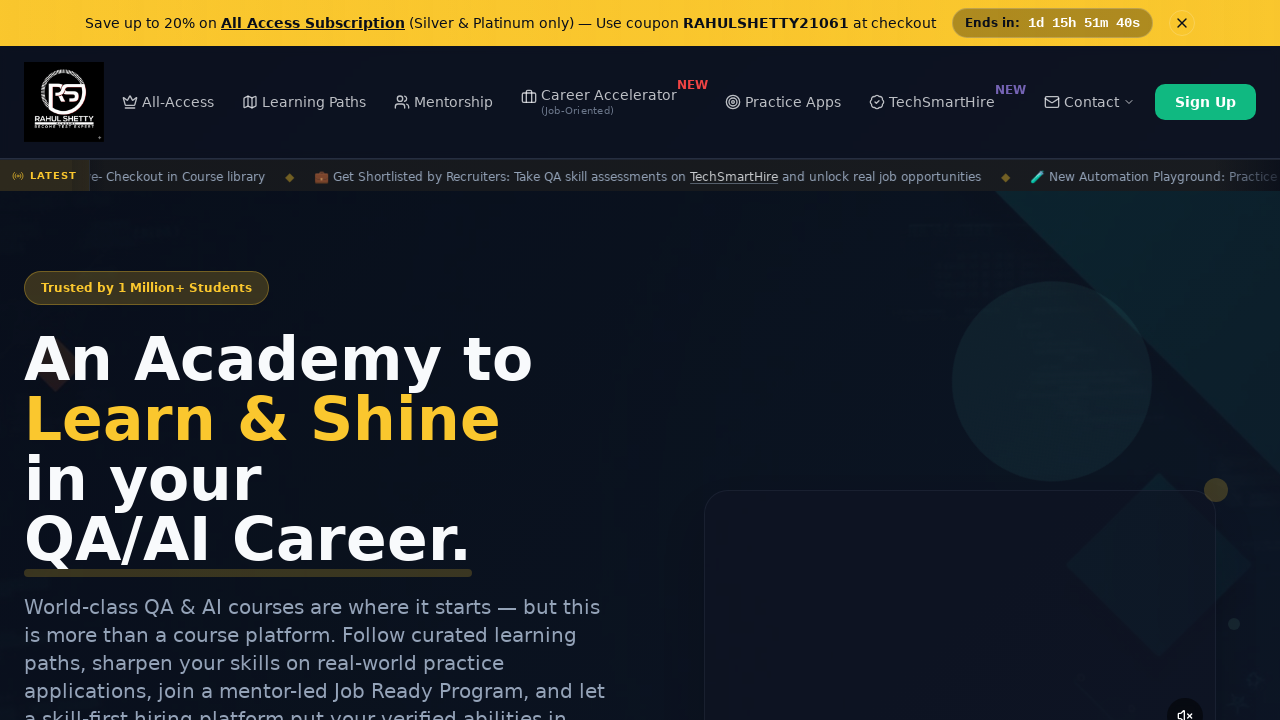

Navigated to Rahul Shetty Academy homepage
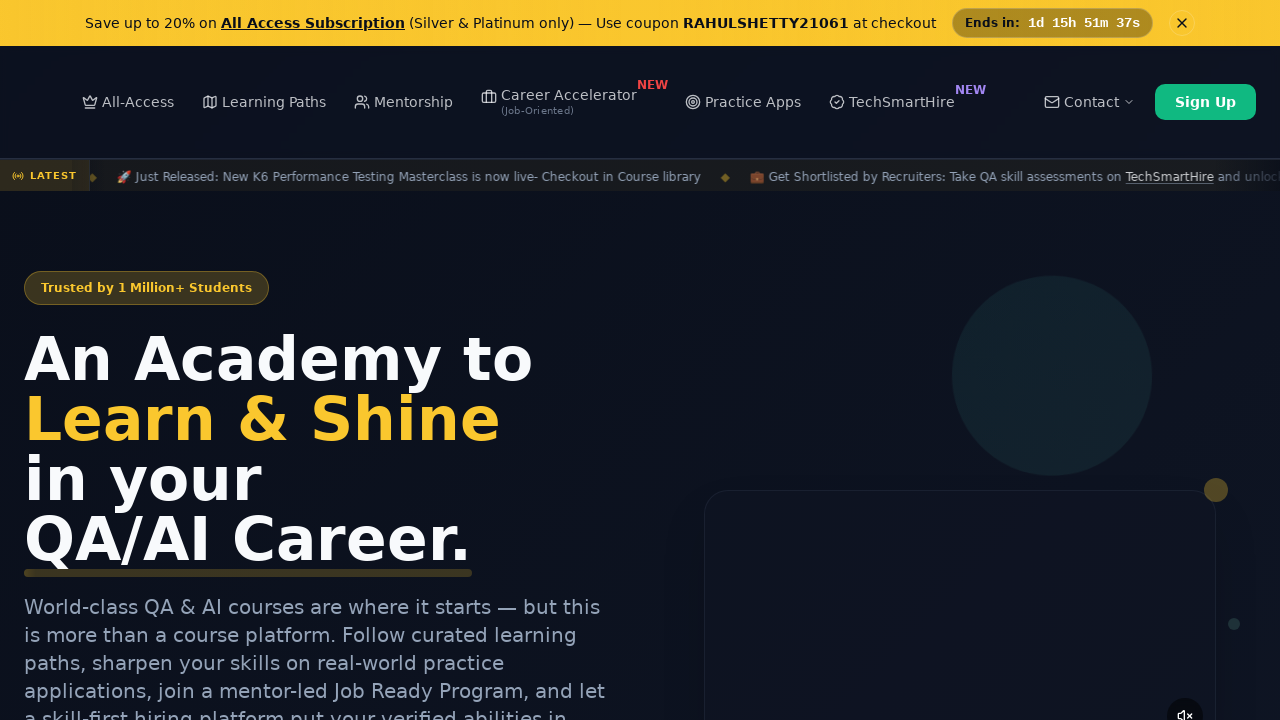

Page fully loaded (domcontentloaded)
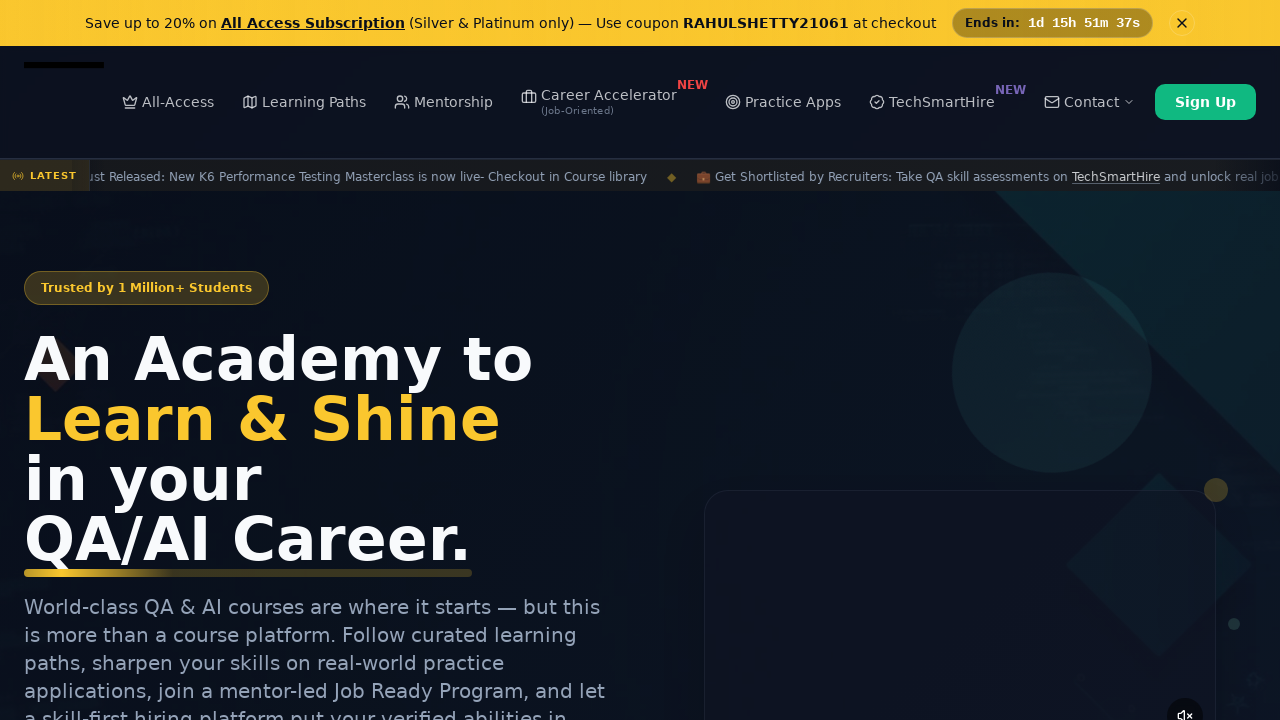

Retrieved page title: Rahul Shetty Academy | QA Automation, Playwright, AI Testing & Online Training
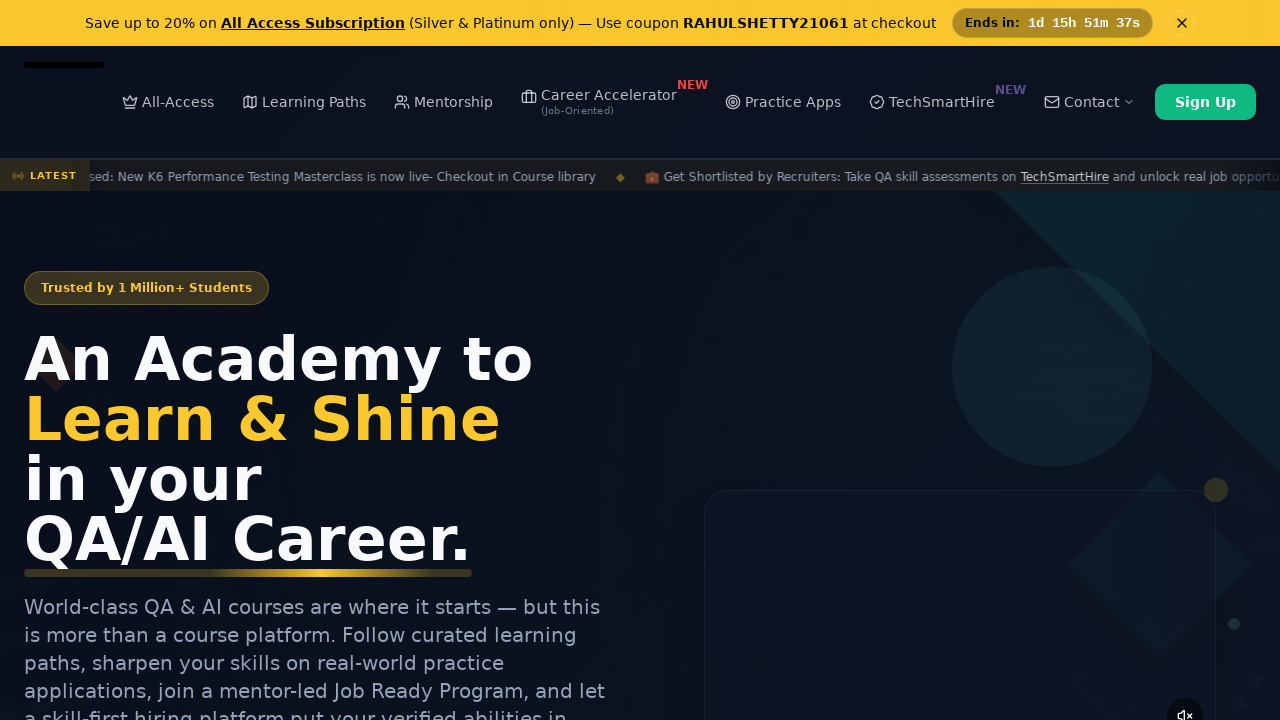

Verified page title is not empty
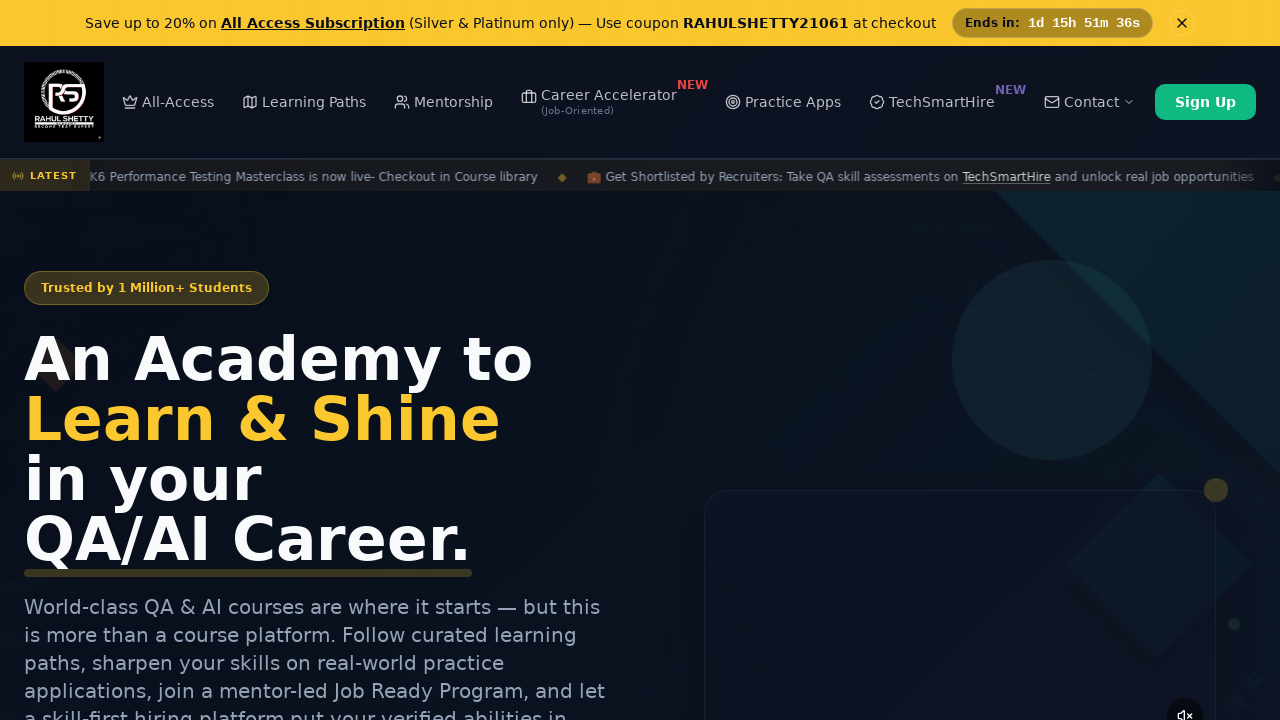

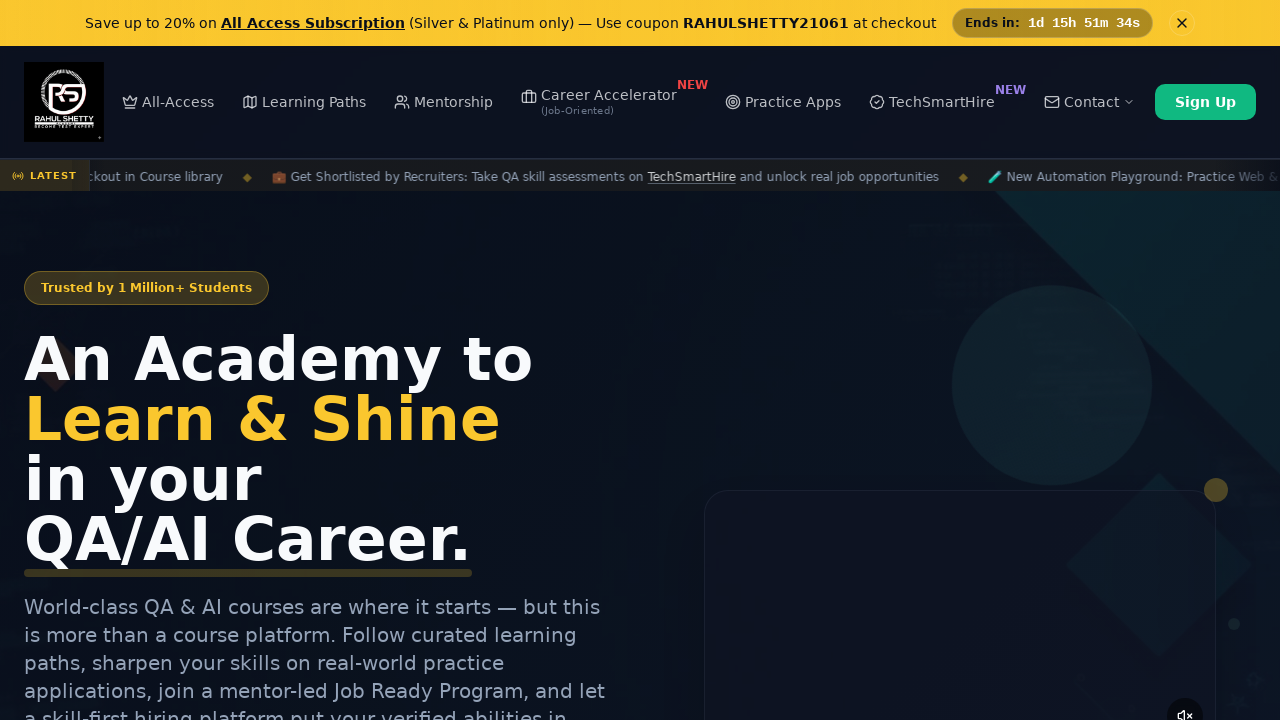